Tests selecting the first checkbox by clicking on the Checkboxes link and toggling the first checkbox element

Starting URL: https://the-internet.herokuapp.com/

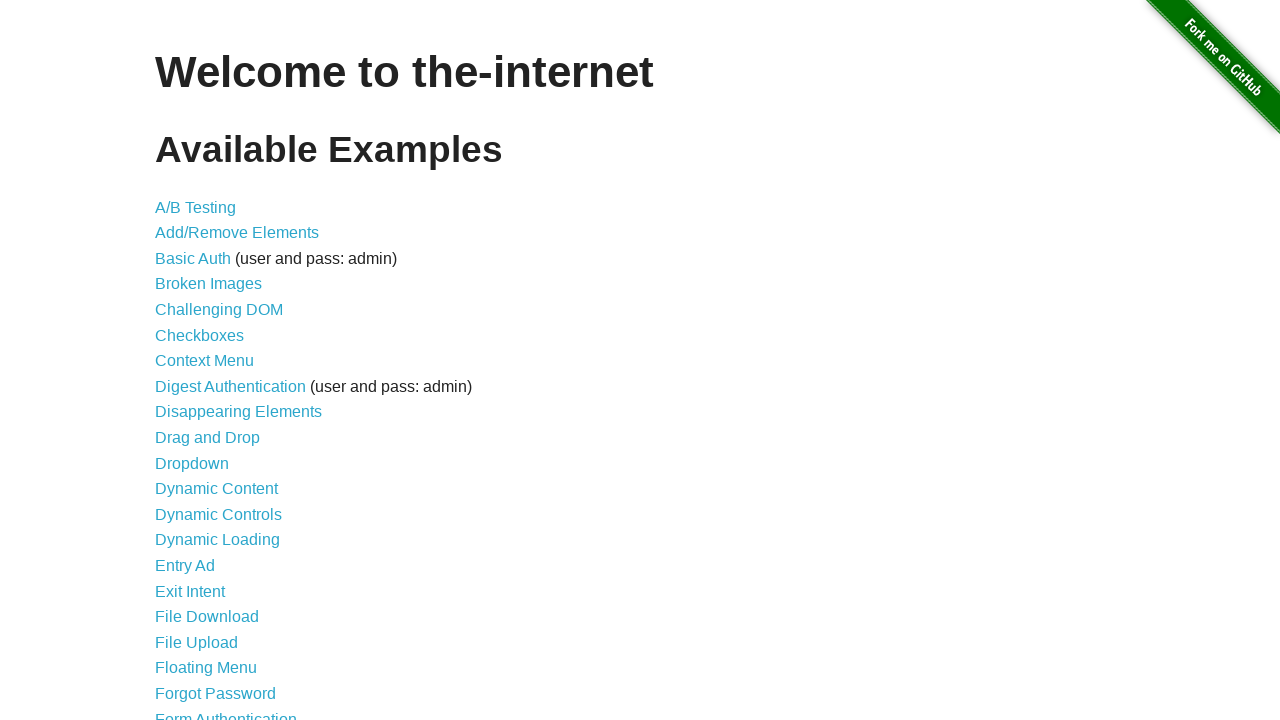

Clicked on Checkboxes link at (200, 335) on text=Checkboxes
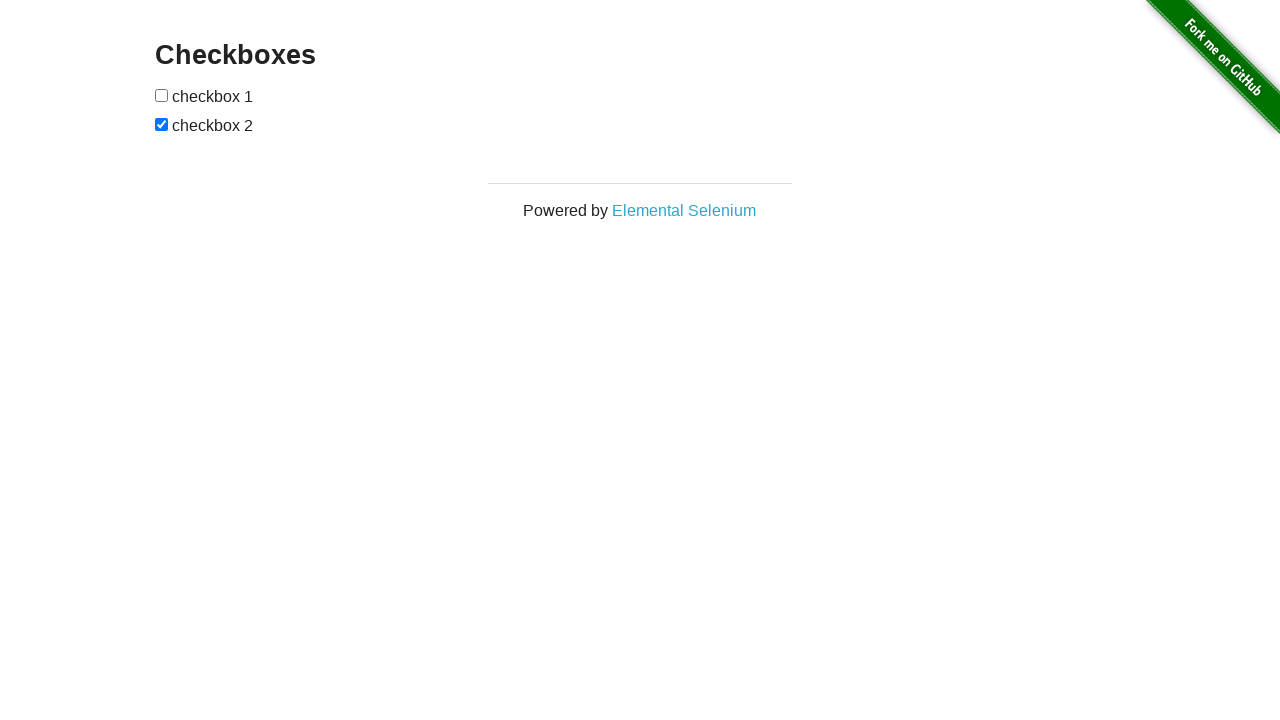

Located all checkboxes in the form
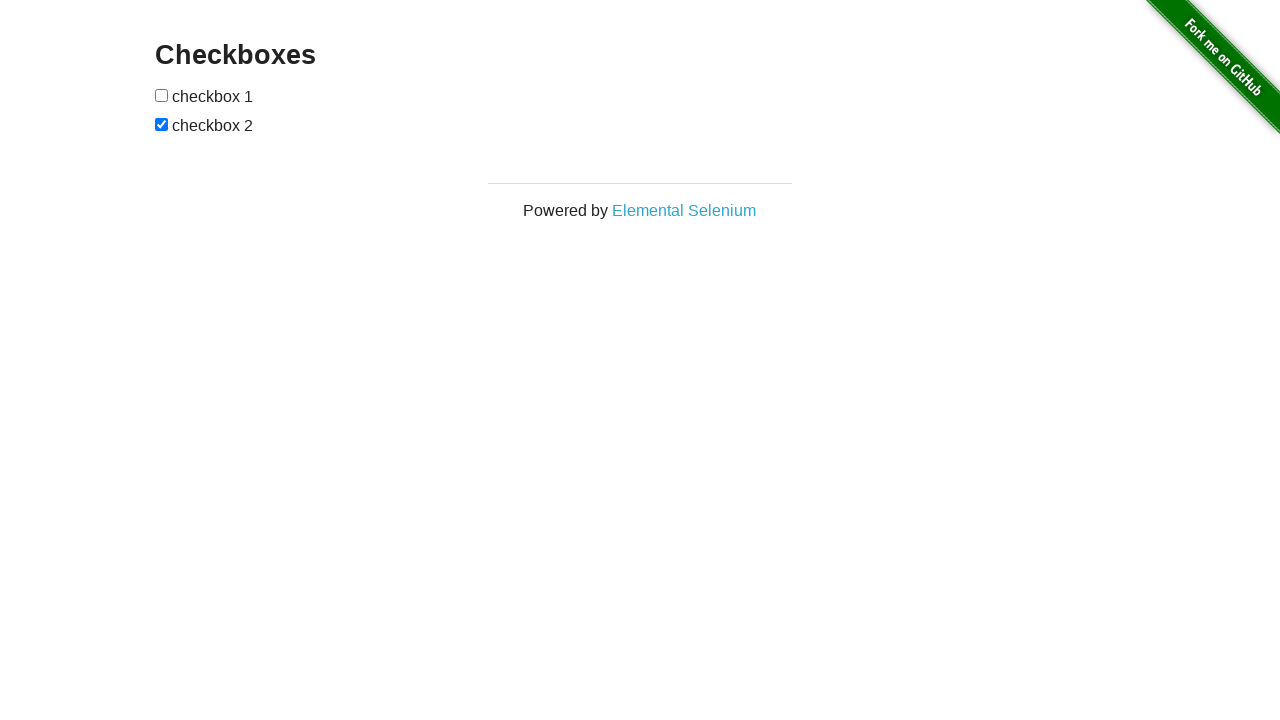

Clicked the first checkbox to toggle it at (162, 95) on xpath=//form[@id='checkboxes']//input >> nth=0
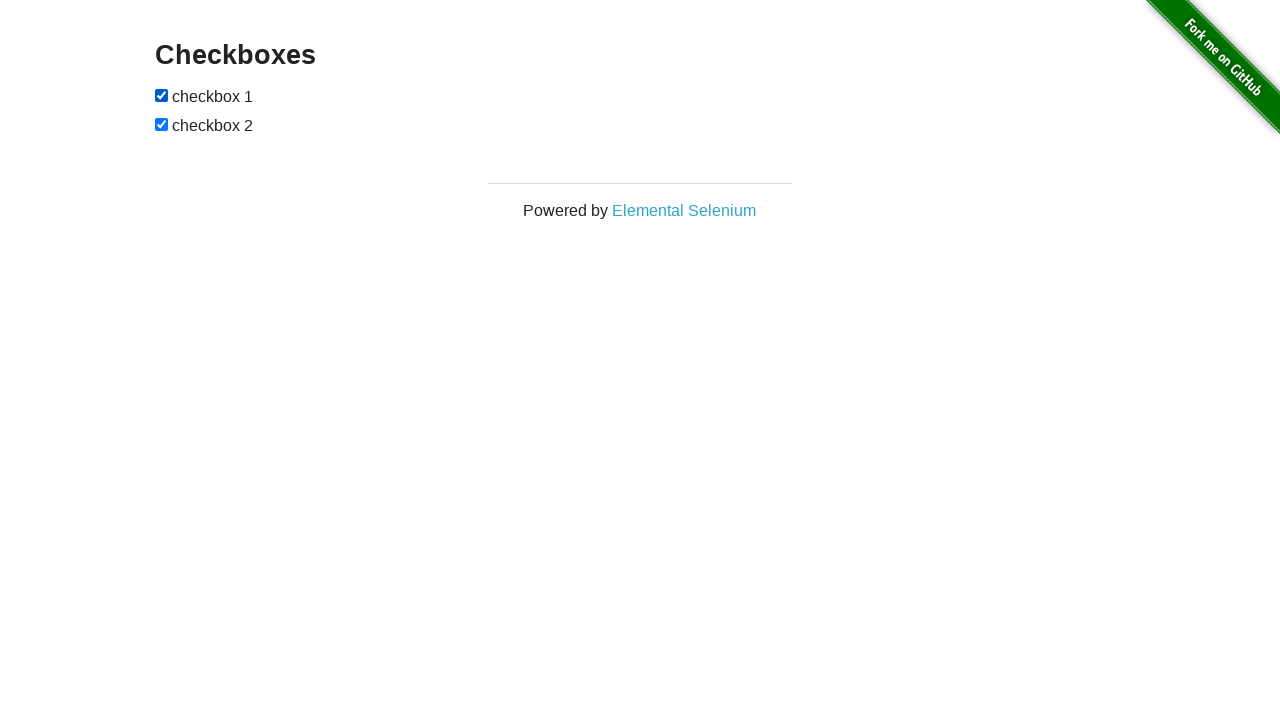

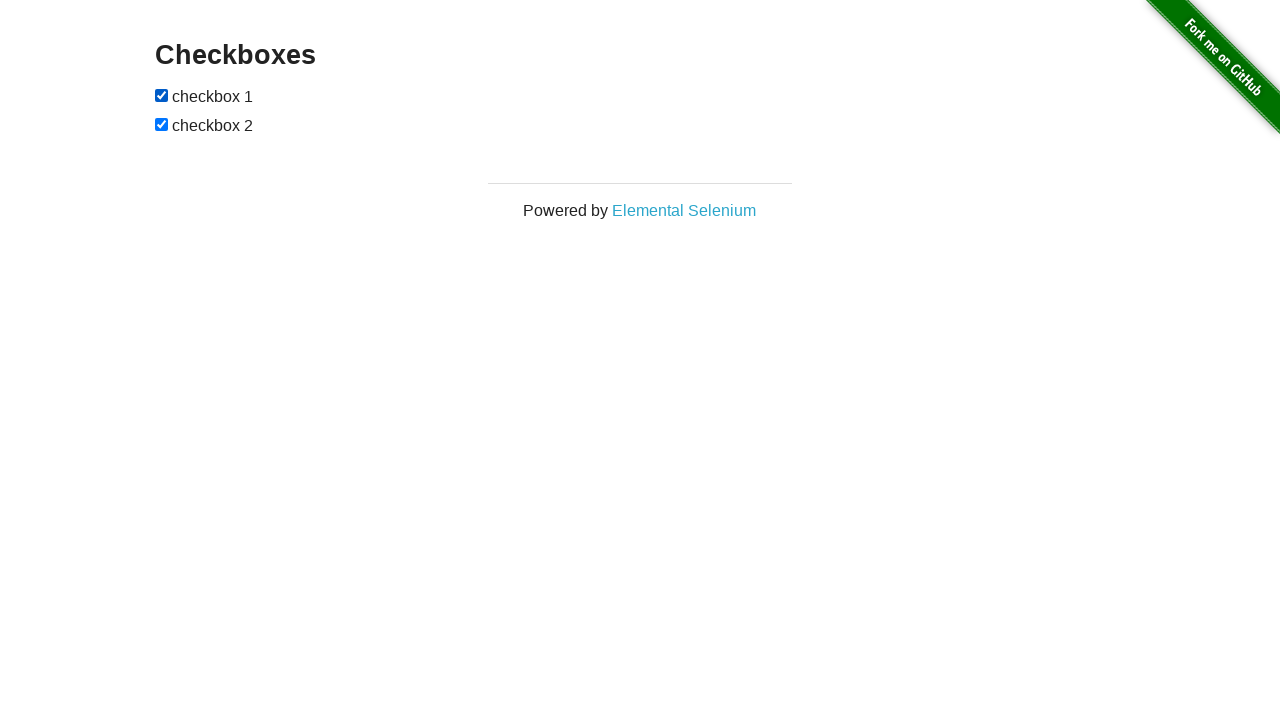